Tests that the currently applied filter link is highlighted with selected class

Starting URL: https://demo.playwright.dev/todomvc

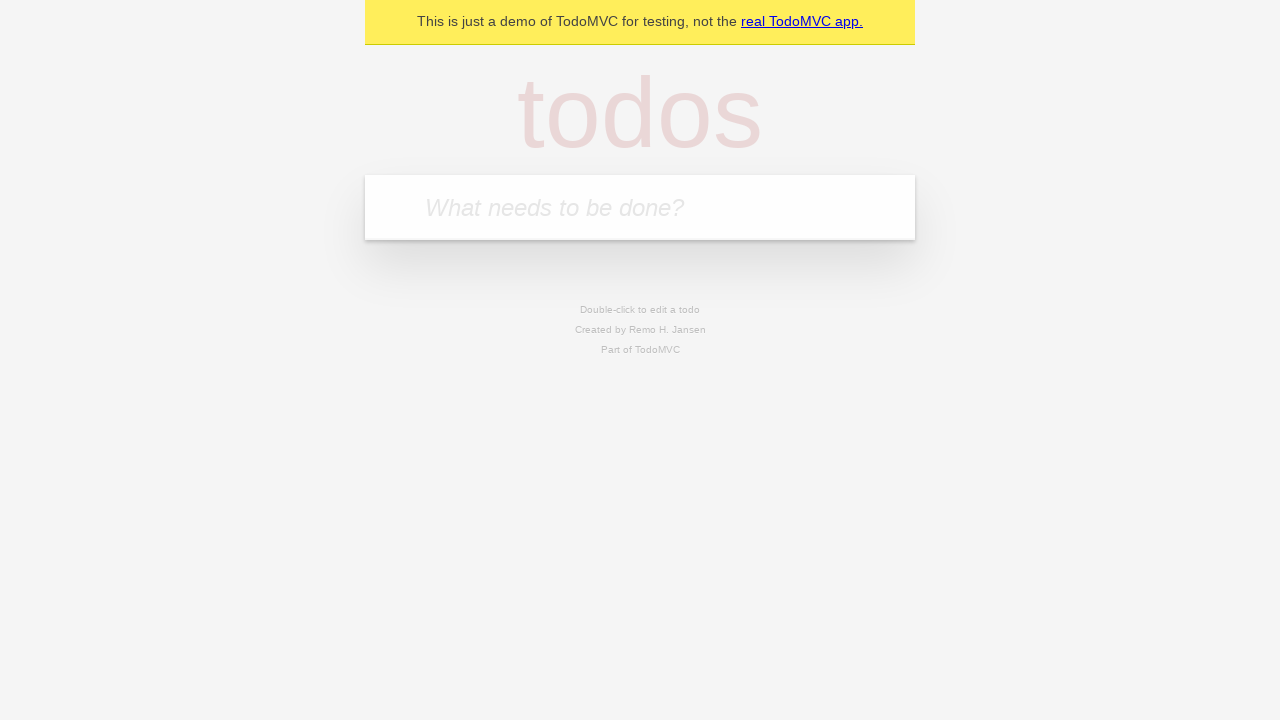

Filled todo input with 'buy some cheese' on internal:attr=[placeholder="What needs to be done?"i]
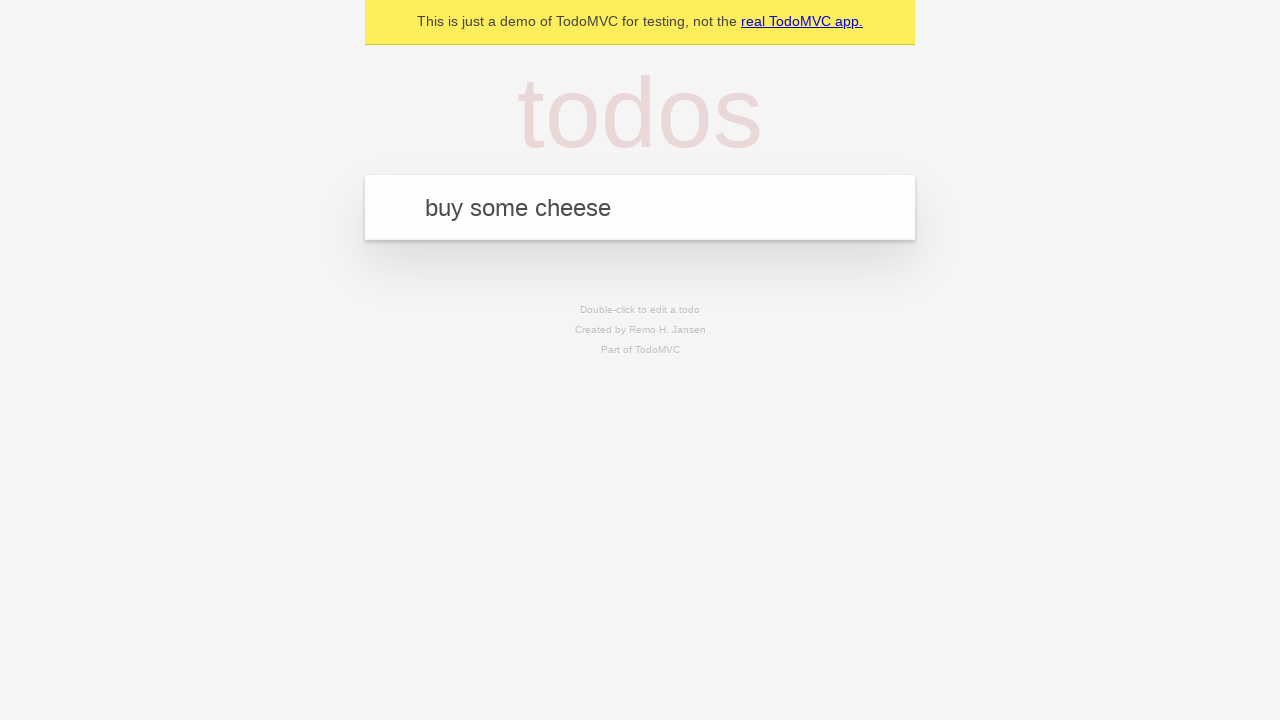

Pressed Enter to add todo 'buy some cheese' on internal:attr=[placeholder="What needs to be done?"i]
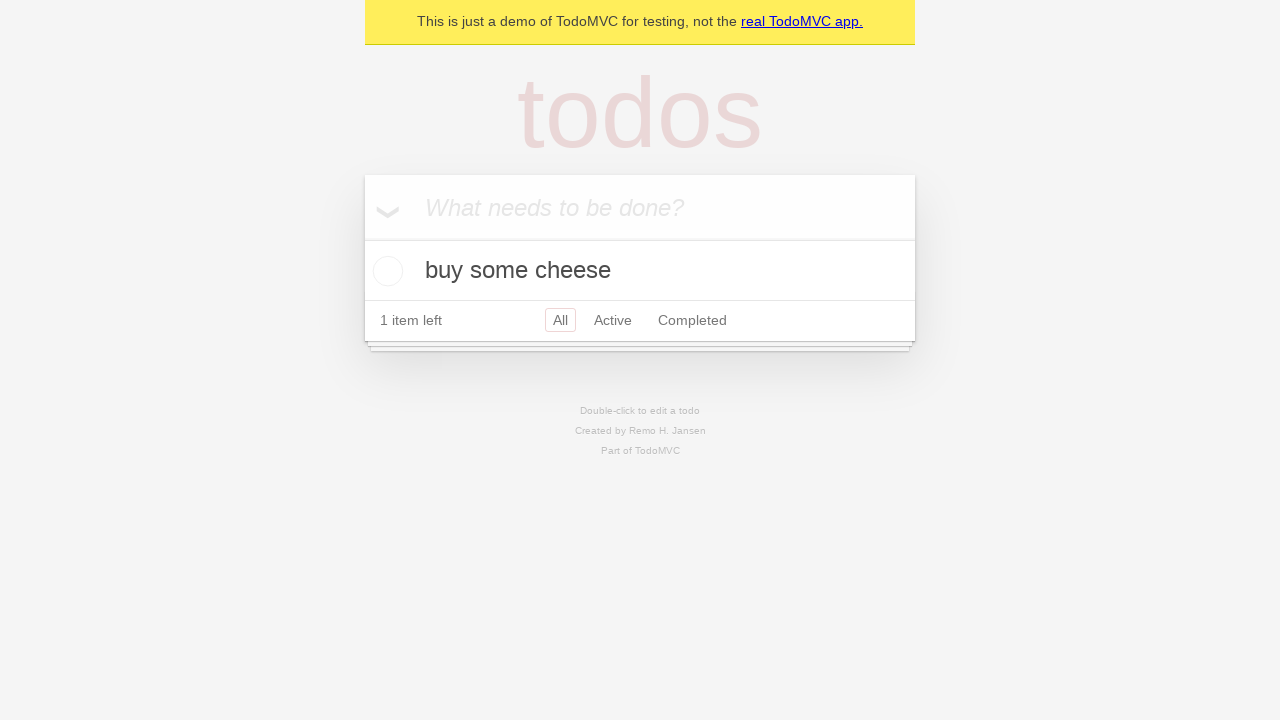

Filled todo input with 'feed the cat' on internal:attr=[placeholder="What needs to be done?"i]
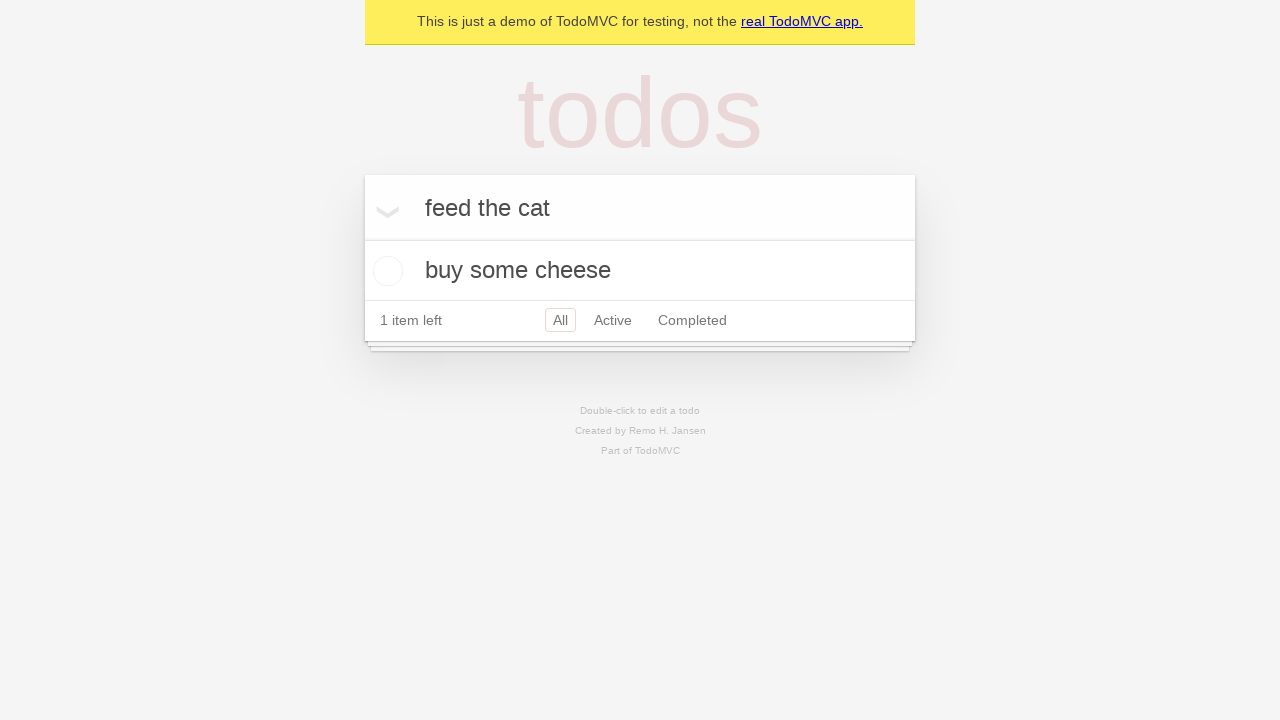

Pressed Enter to add todo 'feed the cat' on internal:attr=[placeholder="What needs to be done?"i]
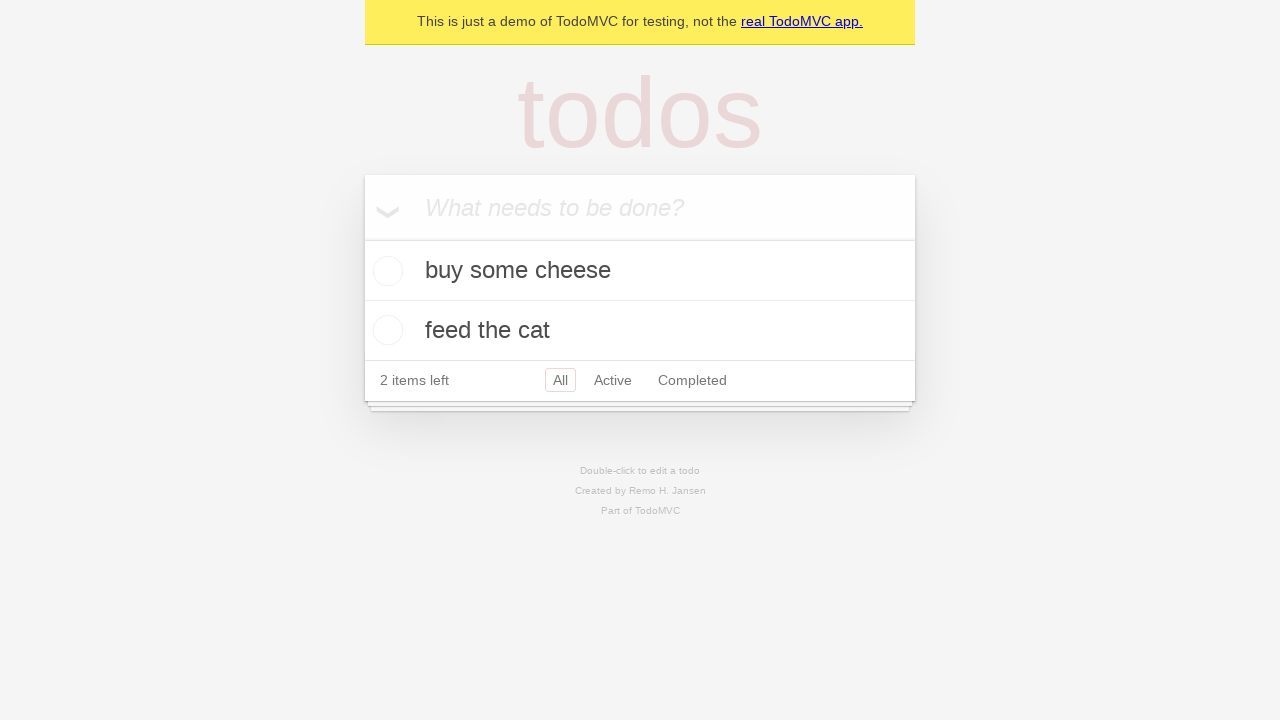

Filled todo input with 'book a doctors appointment' on internal:attr=[placeholder="What needs to be done?"i]
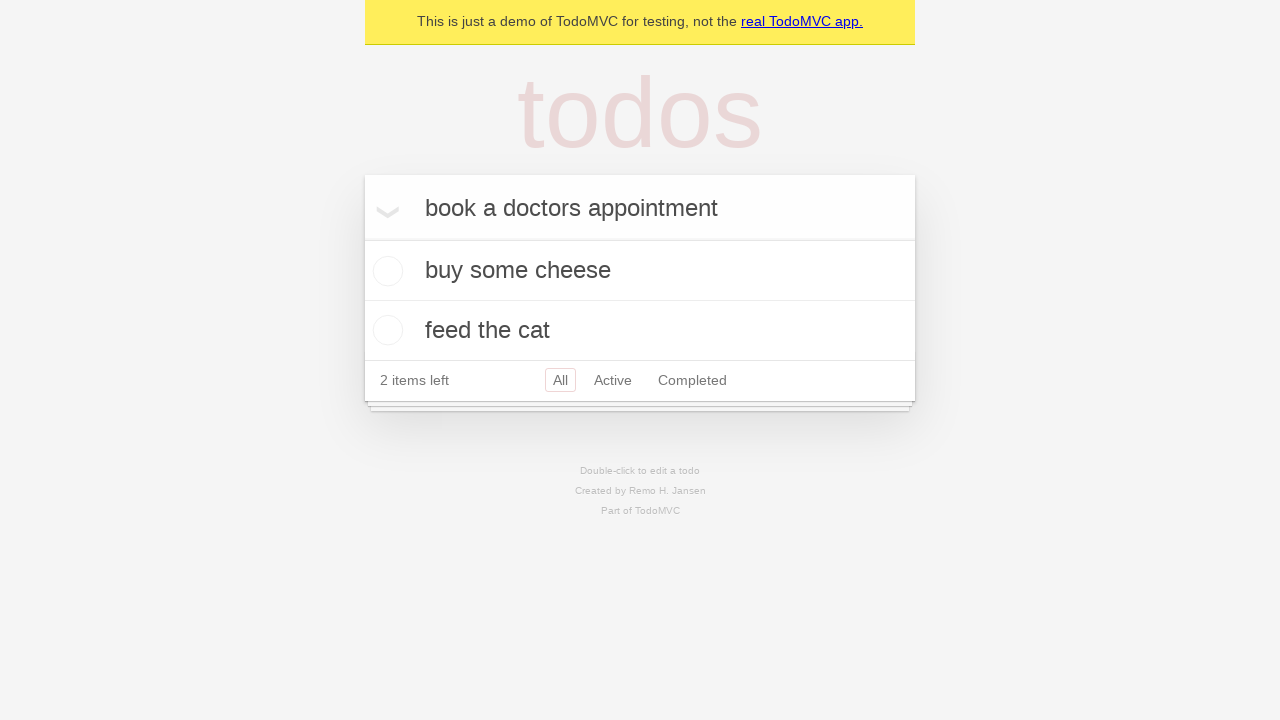

Pressed Enter to add todo 'book a doctors appointment' on internal:attr=[placeholder="What needs to be done?"i]
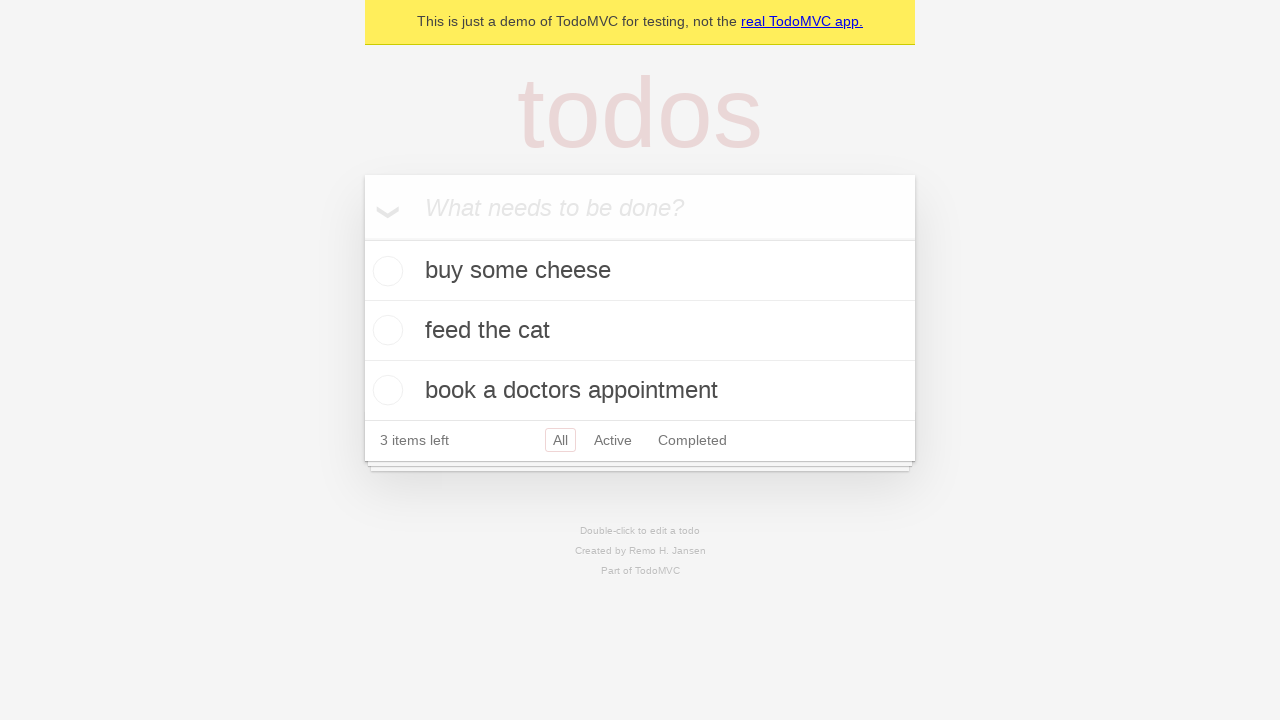

Clicked Active filter link at (613, 440) on internal:role=link[name="Active"i]
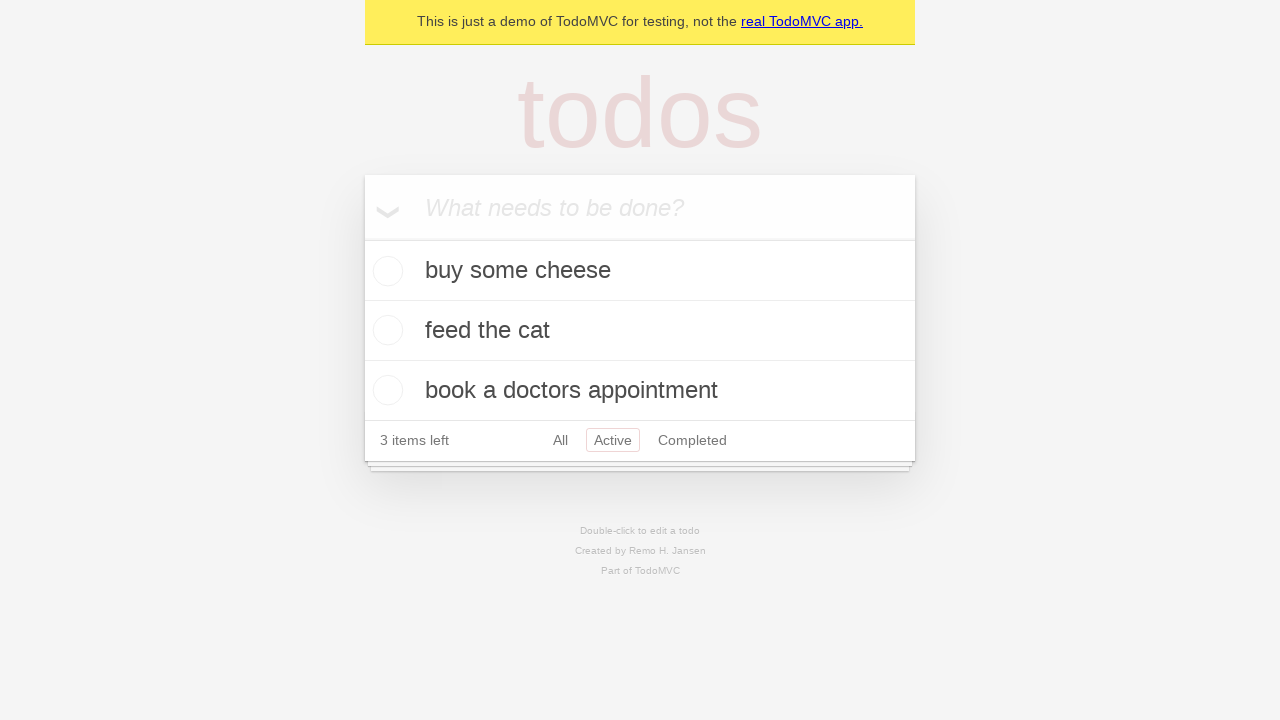

Active filter link is now highlighted with selected class
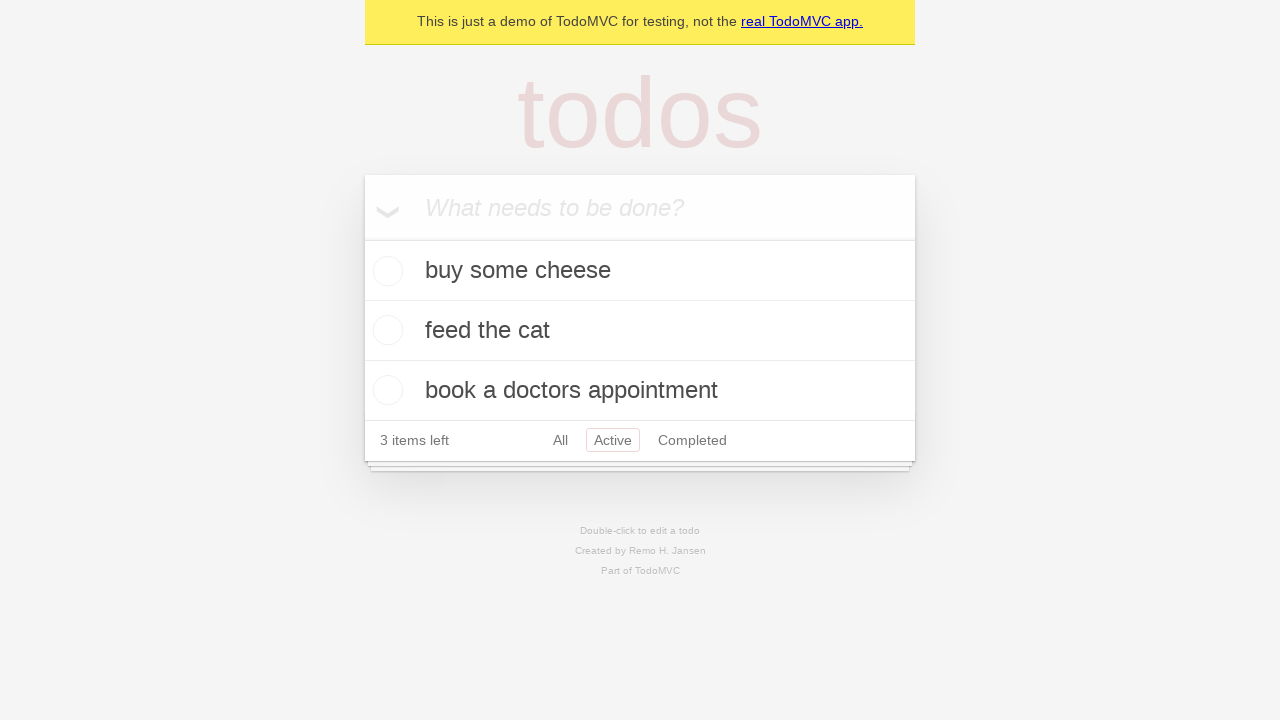

Clicked Completed filter link at (692, 440) on internal:role=link[name="Completed"i]
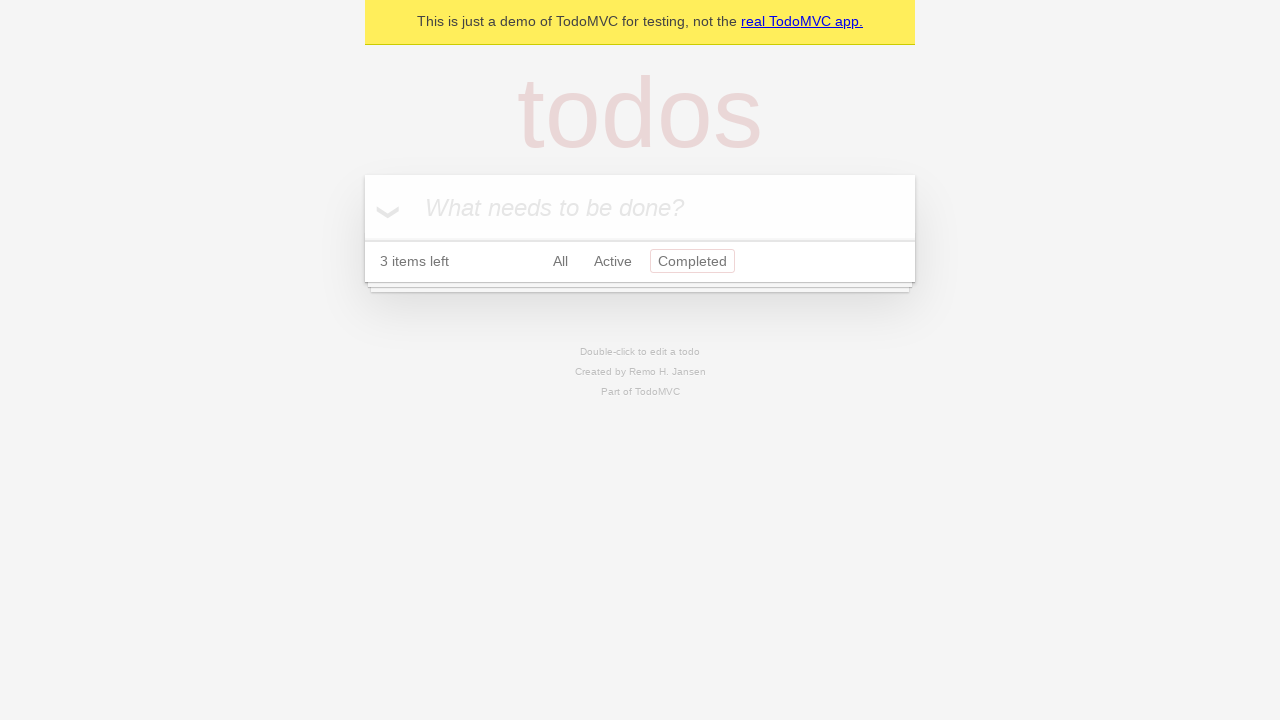

Completed filter link is now highlighted with selected class
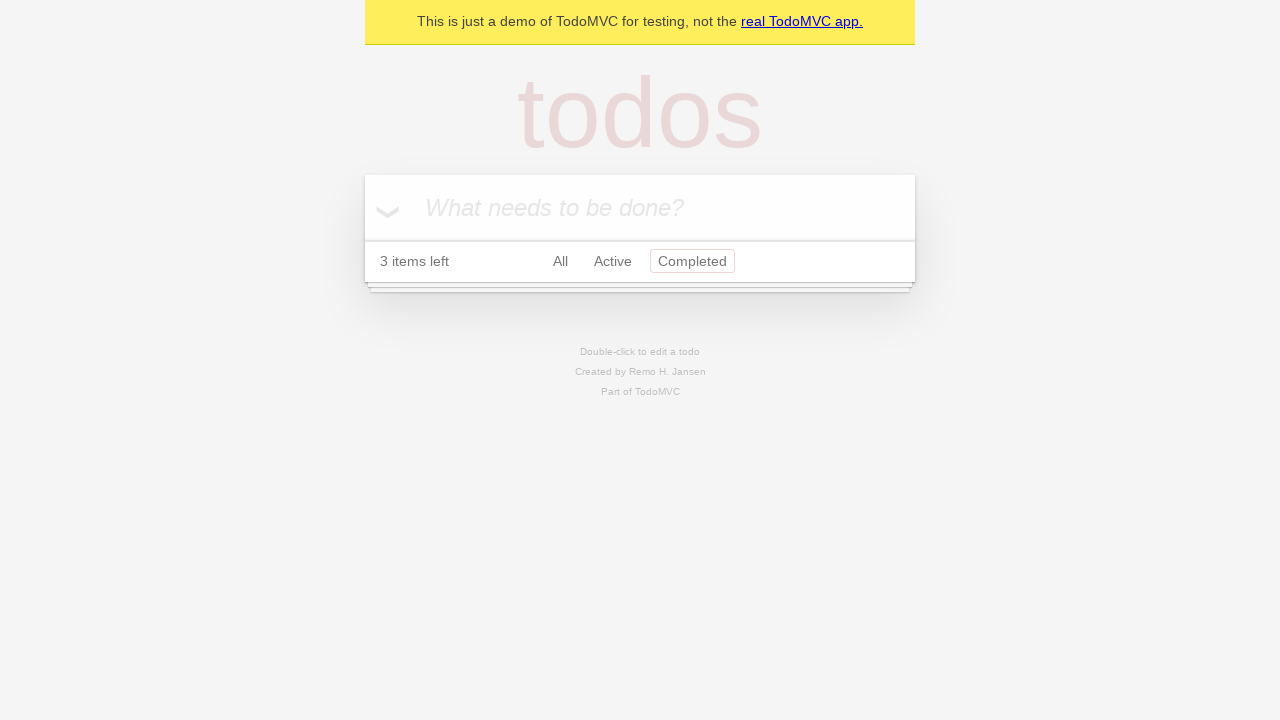

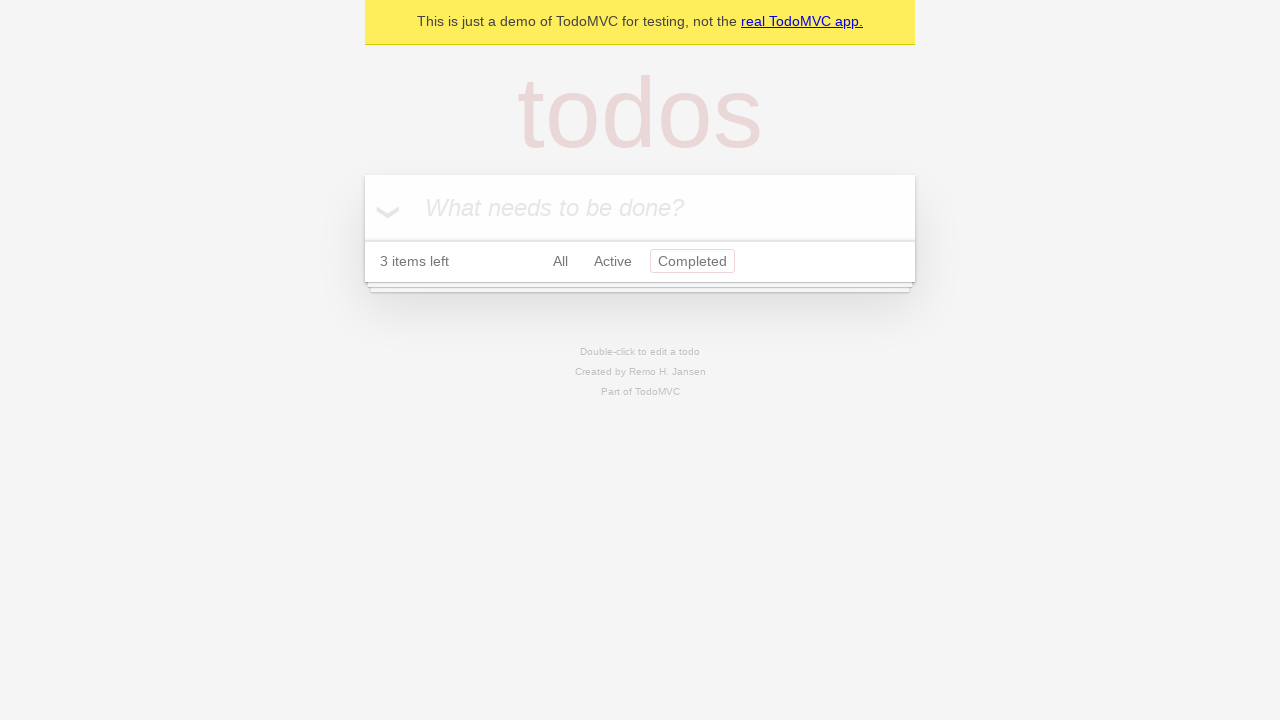